Tests alert handling functionality by navigating to the textbox alert section and interacting with a prompt dialog

Starting URL: https://demo.automationtesting.in/Alerts.html

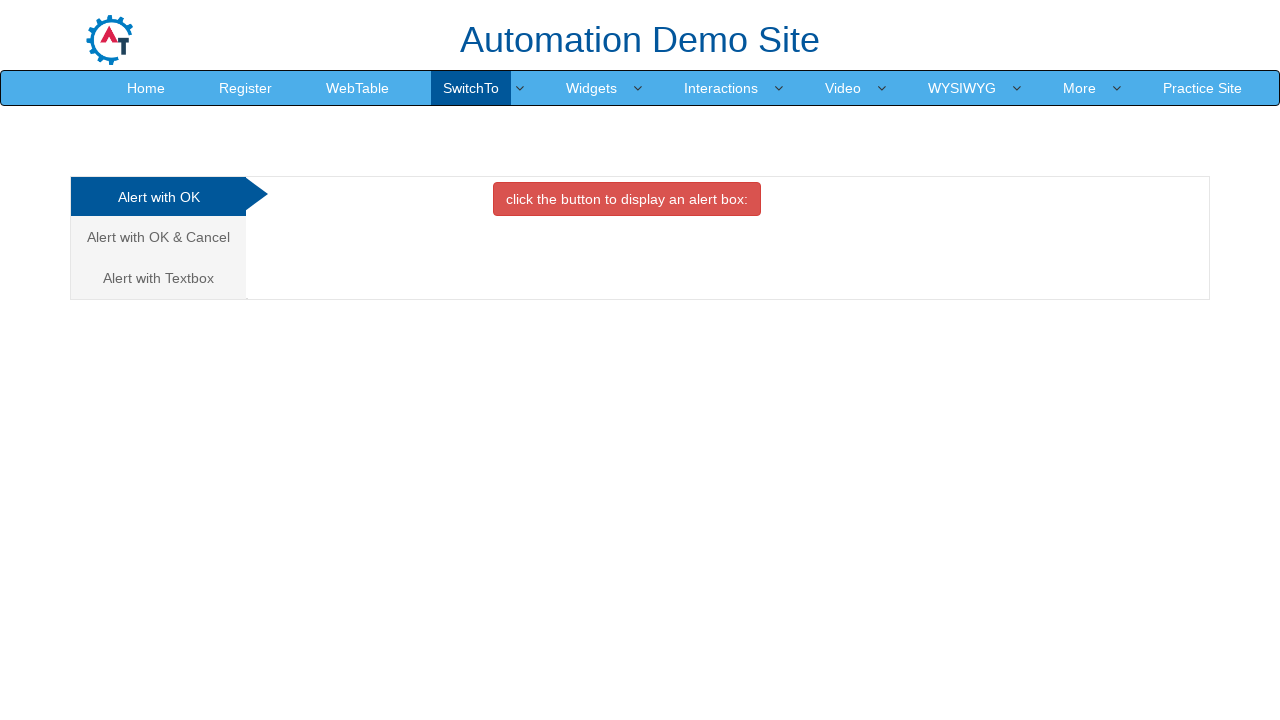

Clicked on 'Alert with Textbox' tab at (158, 278) on xpath=//a[normalize-space()='Alert with Textbox']
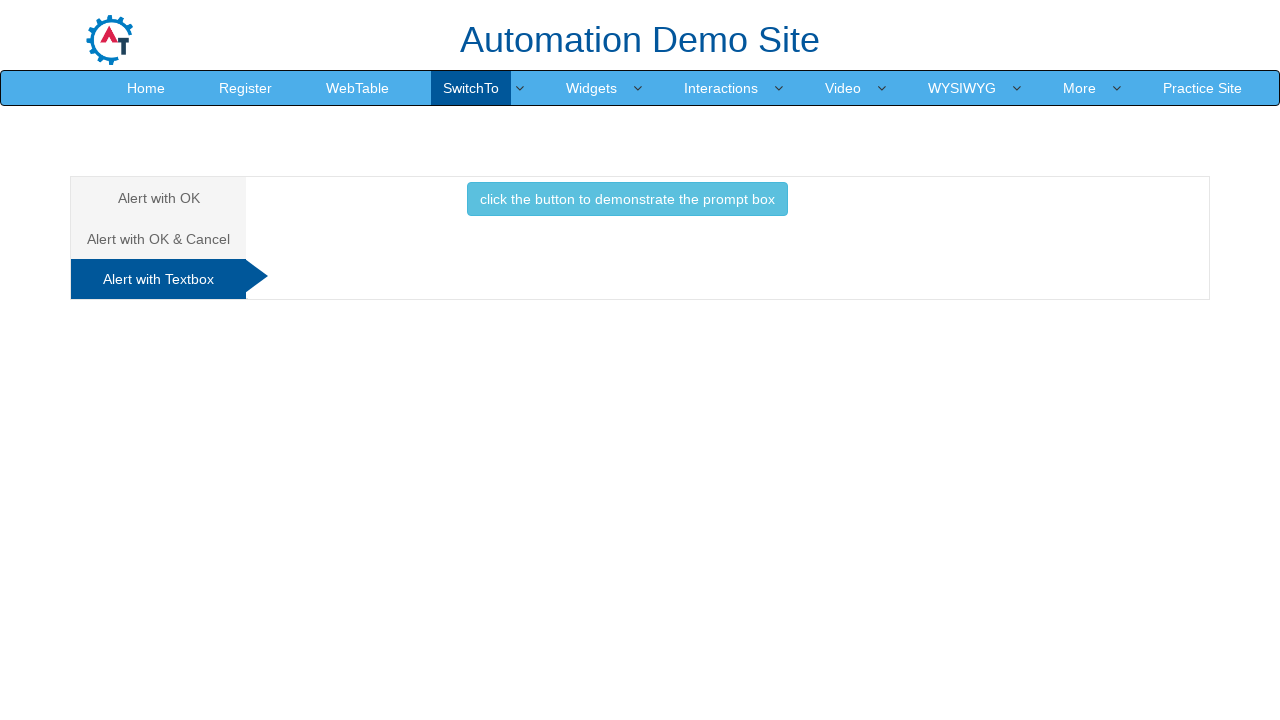

Clicked button to trigger prompt box at (627, 199) on xpath=//button[normalize-space()='click the button to demonstrate the prompt box
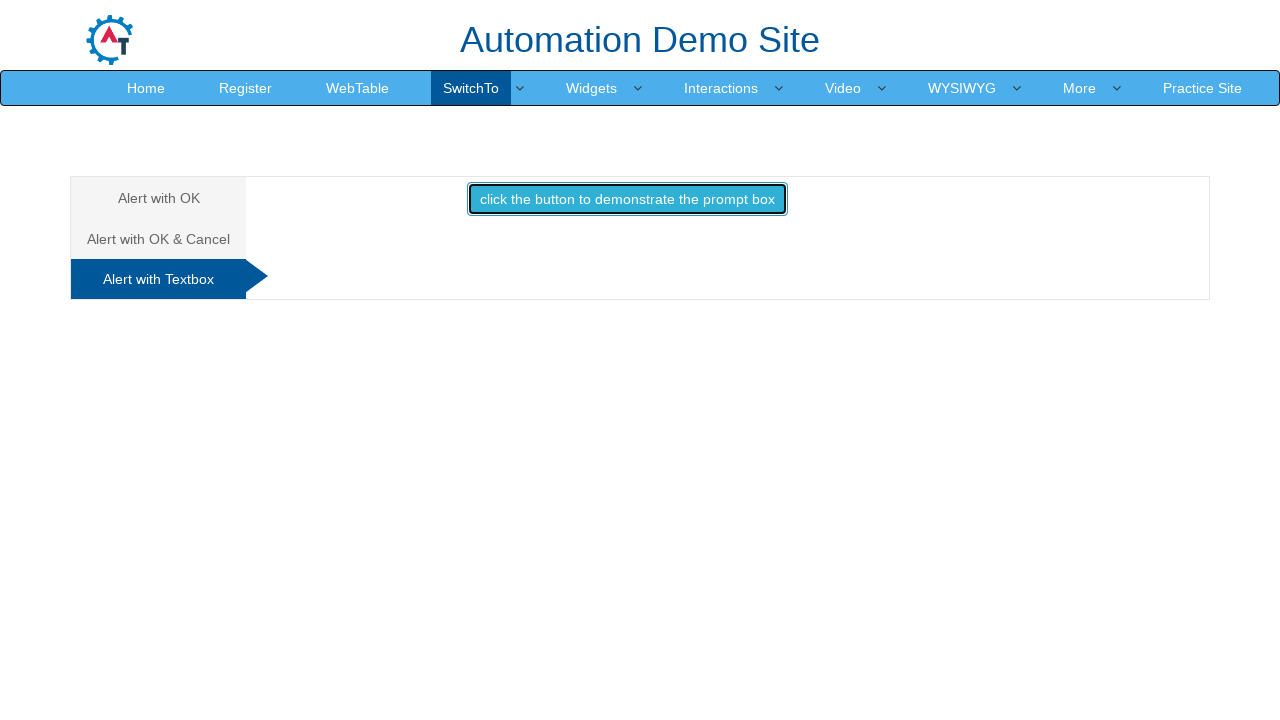

Set up dialog handler to accept prompt with text 'AK'
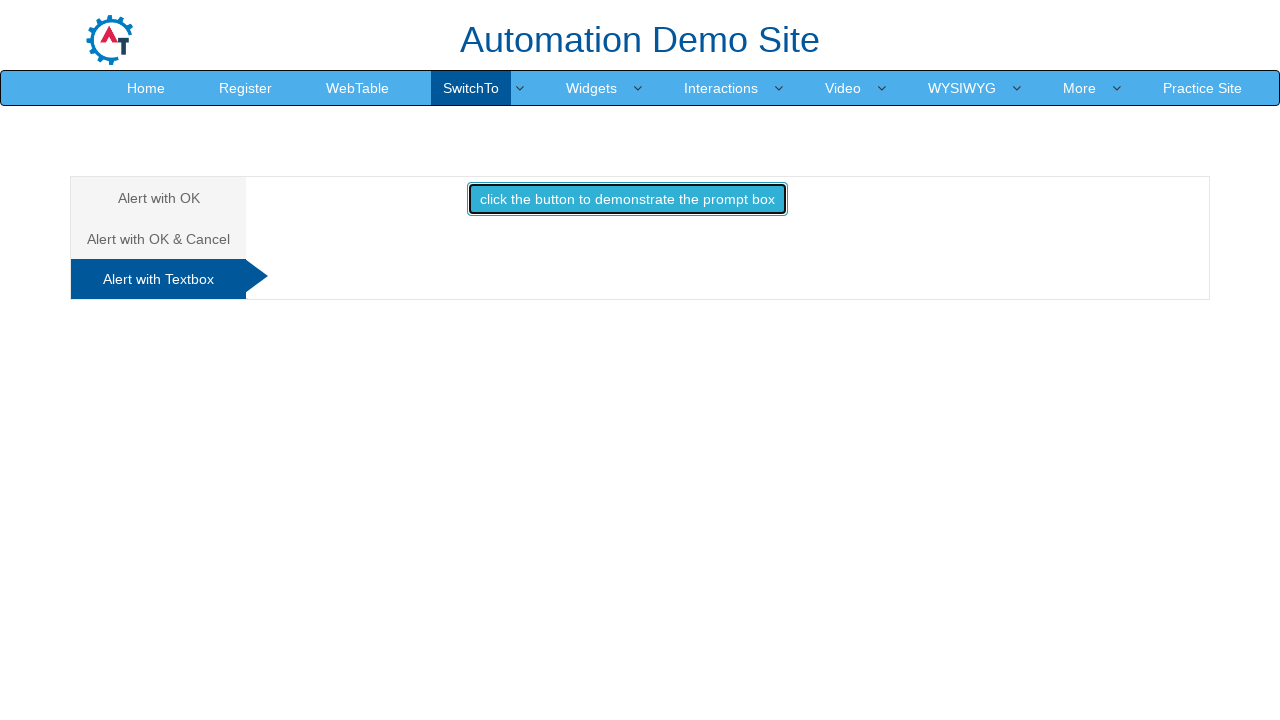

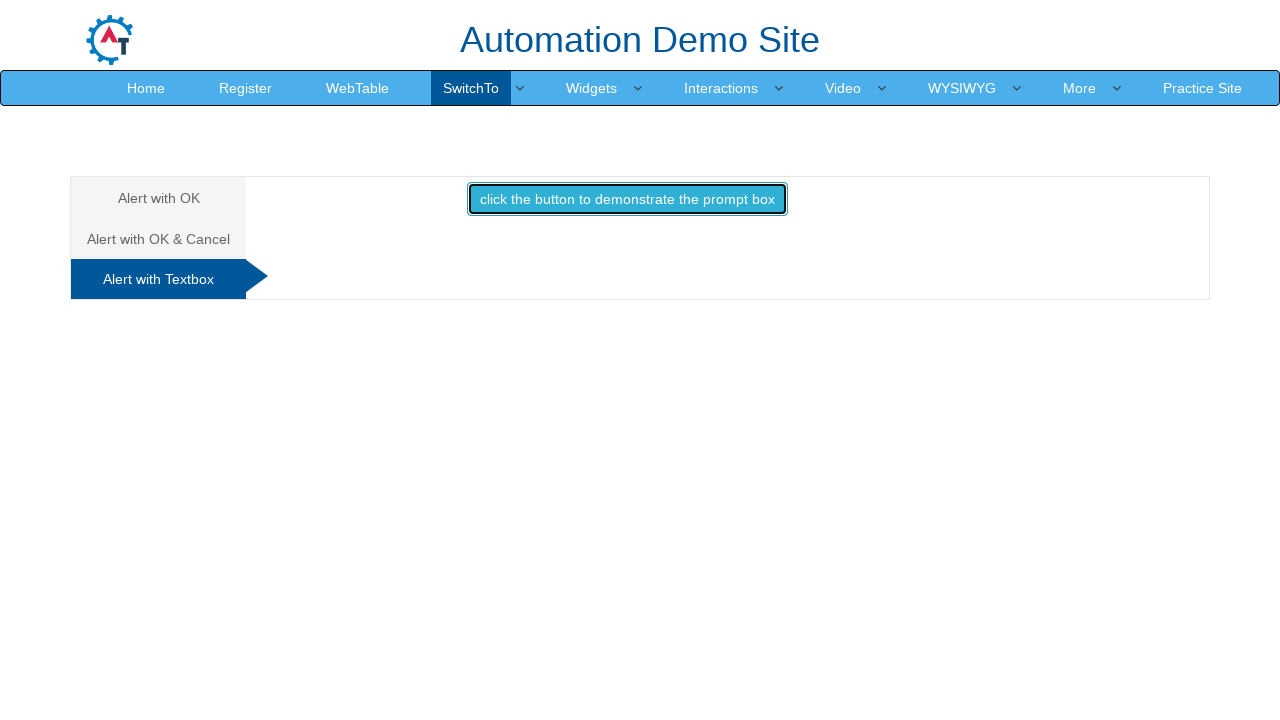